Tests a tarot card reading application by entering a question, selecting a spread, shuffling cards, selecting a card, and requesting an AI interpretation of the reading.

Starting URL: https://test-studio-firebase.vercel.app/tarot

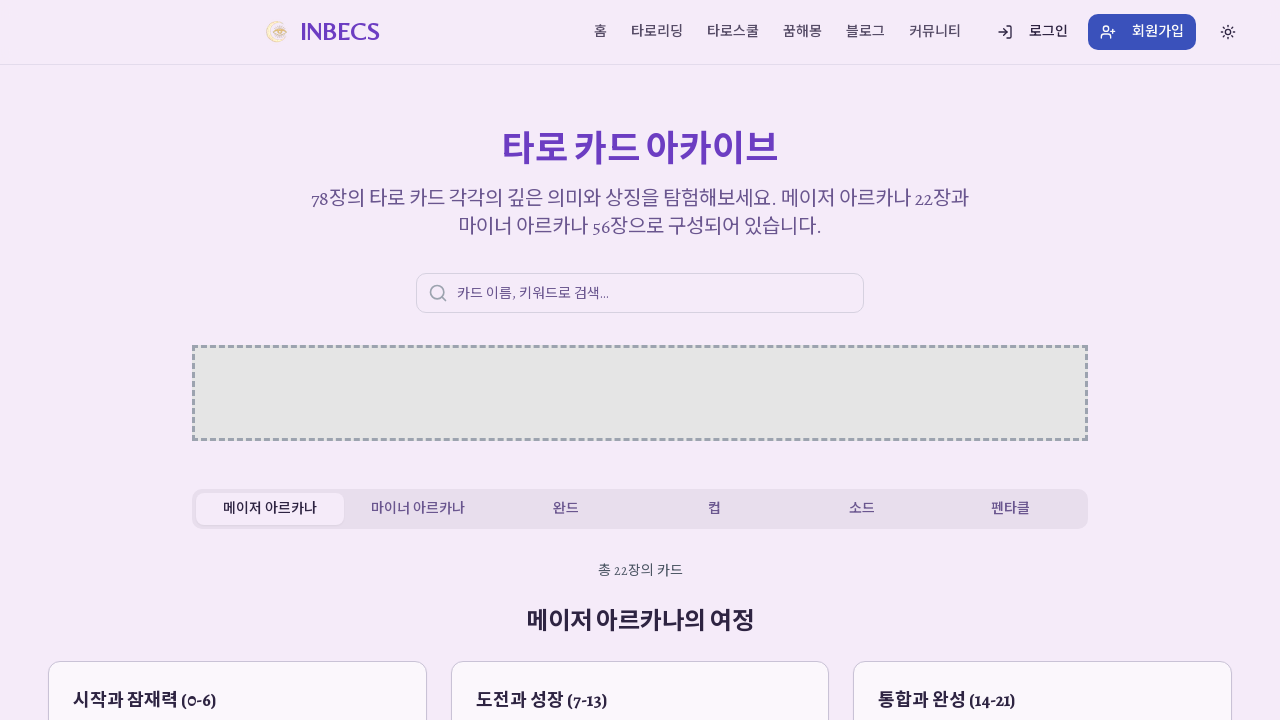

Page loaded with domcontentloaded state
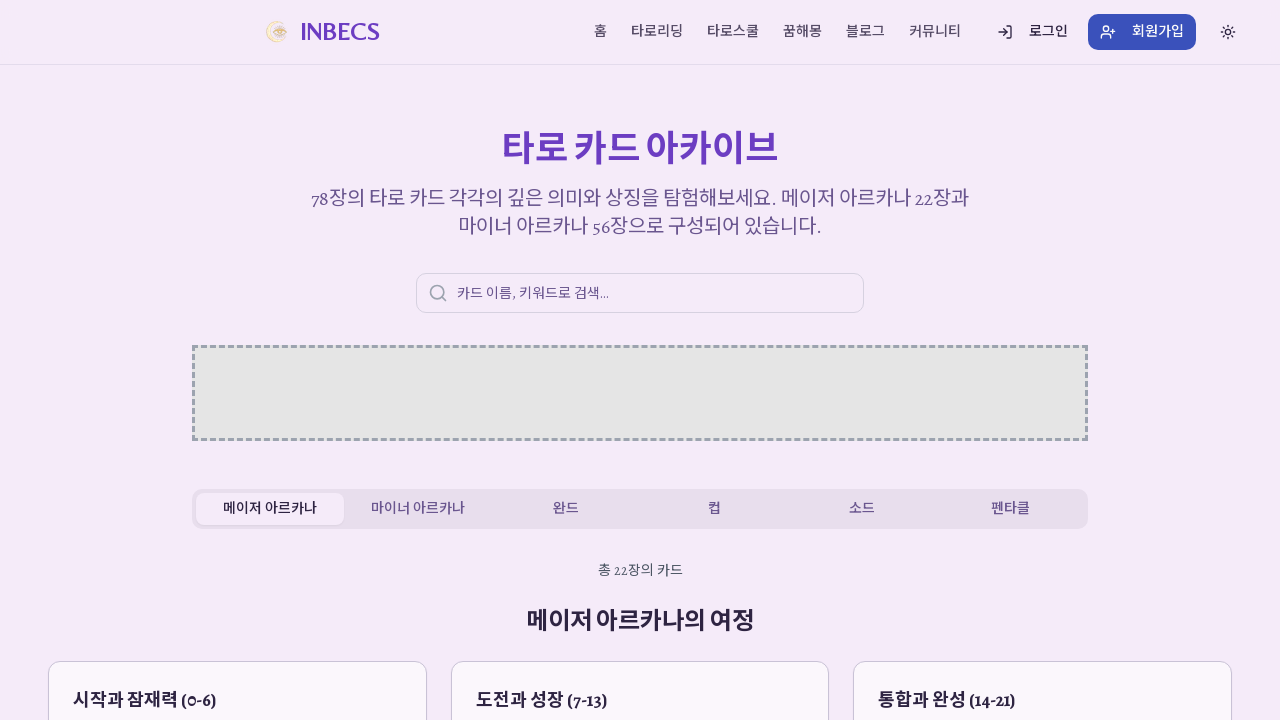

Filled question input with '나의 미래는 어떻게 될까요?' on input[placeholder*="질문"], textarea[placeholder*="질문"], input[type="text"] >> nth
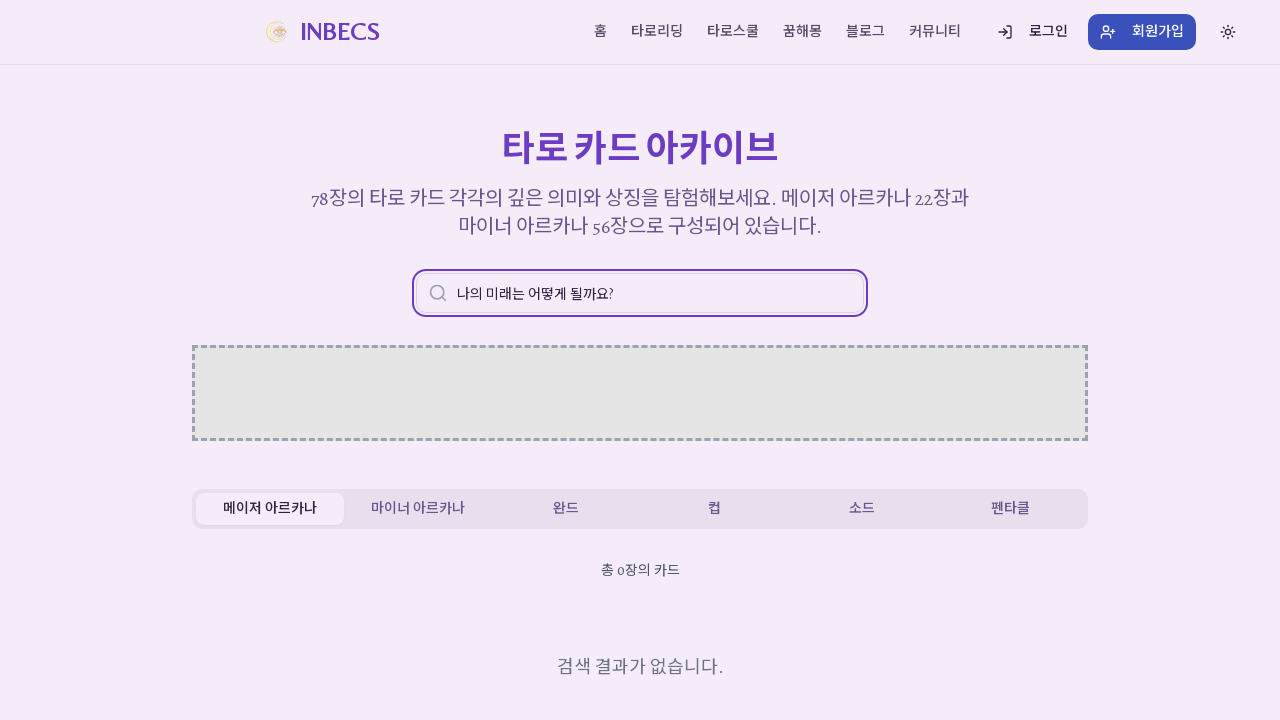

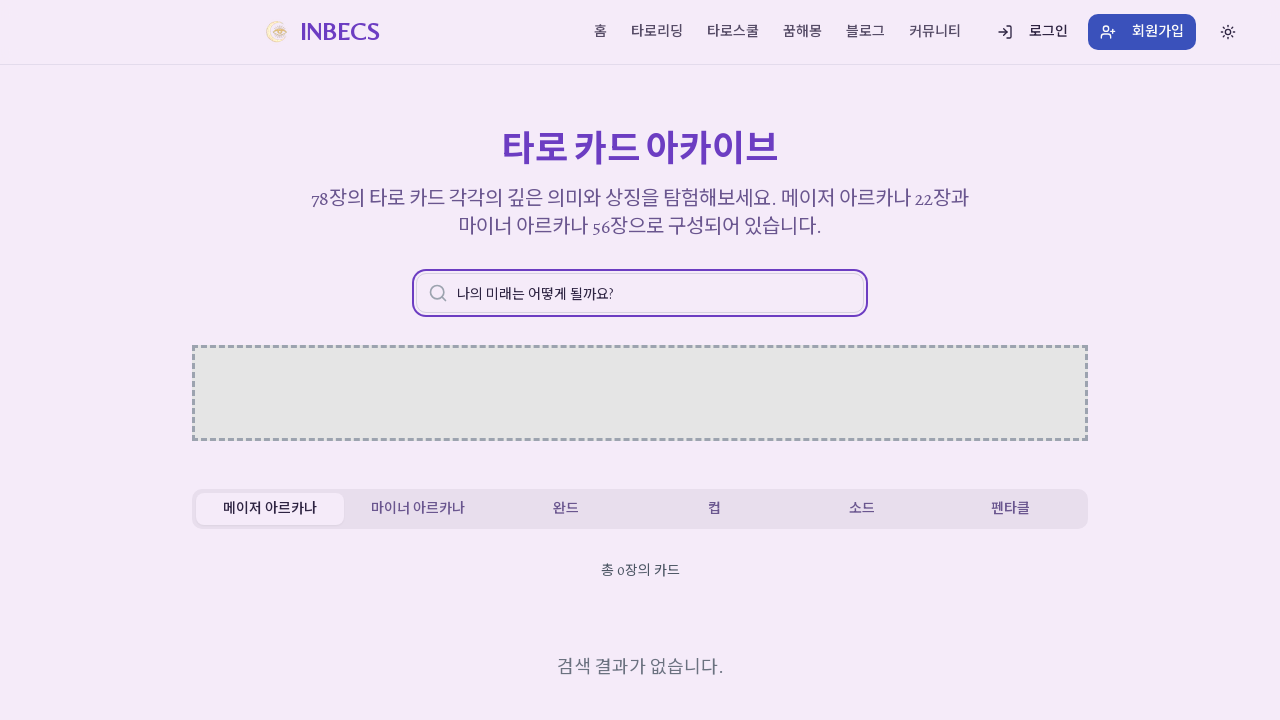